Tests page scrolling functionality by scrolling down multiple times using PAGE_DOWN key, then scrolling back up using PAGE_UP key

Starting URL: https://www.techproeducation.com

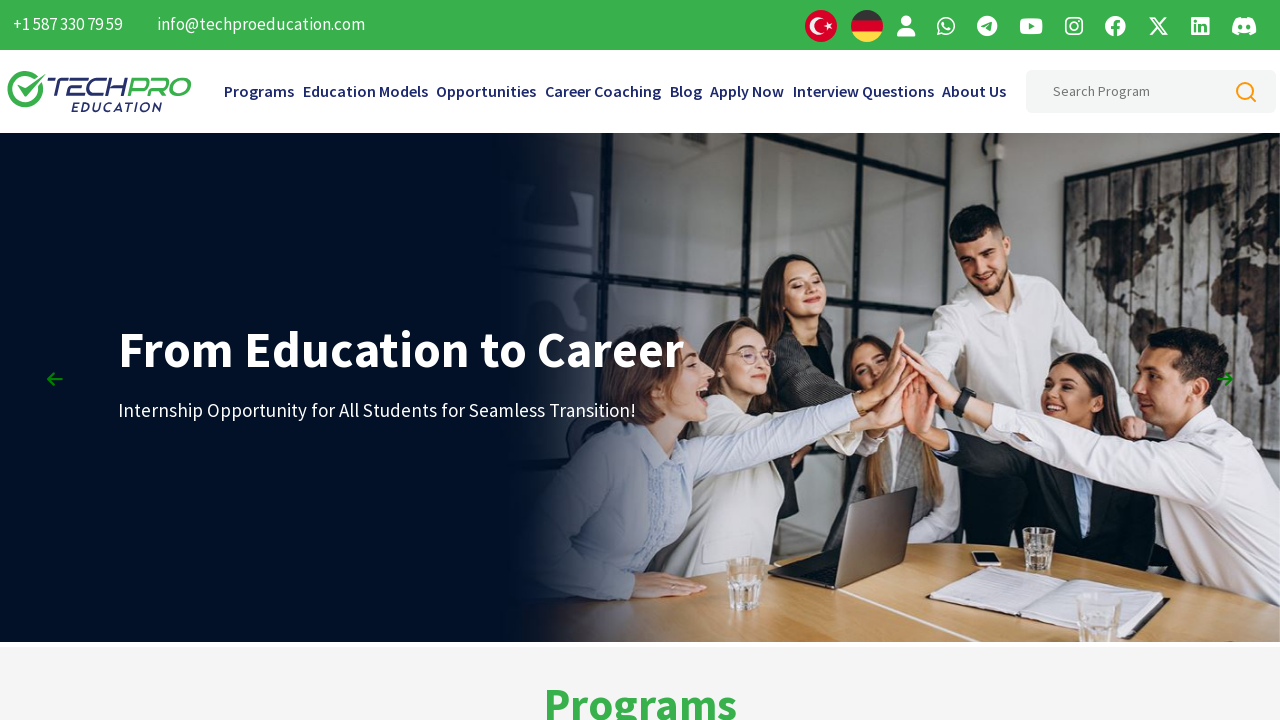

Scrolled down using PAGE_DOWN key (1st scroll)
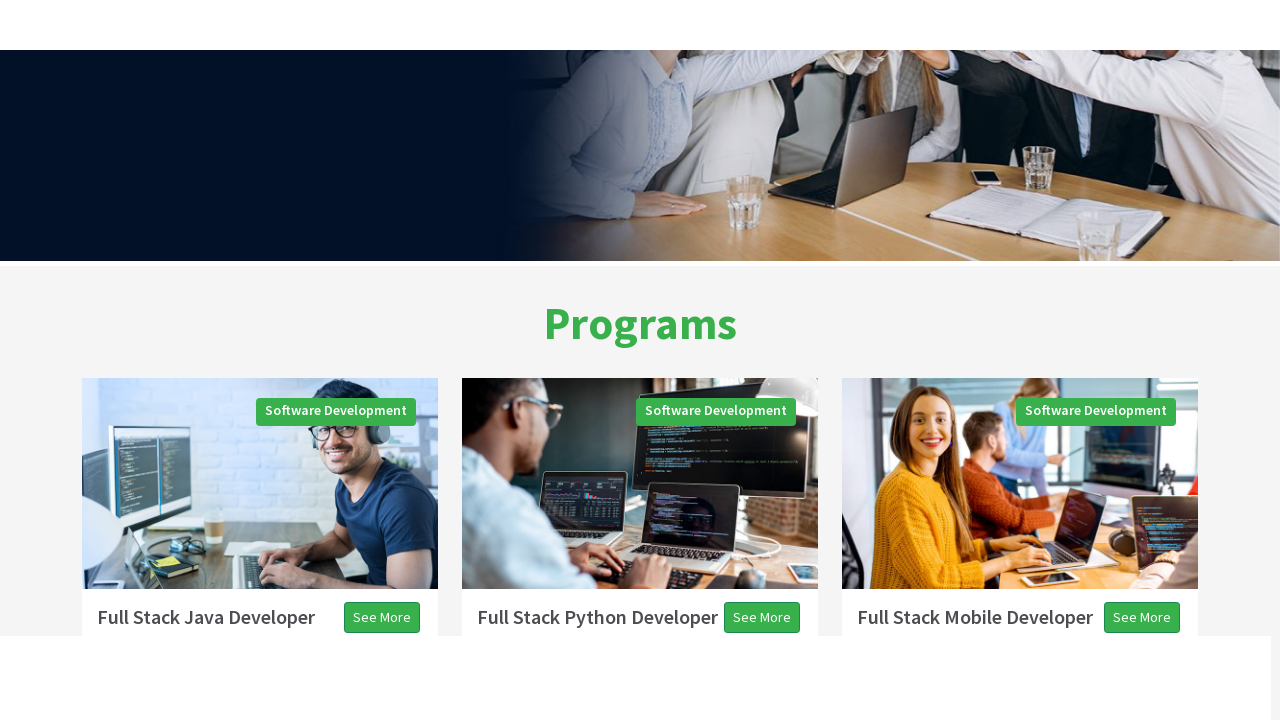

Scrolled down using PAGE_DOWN key (2nd scroll)
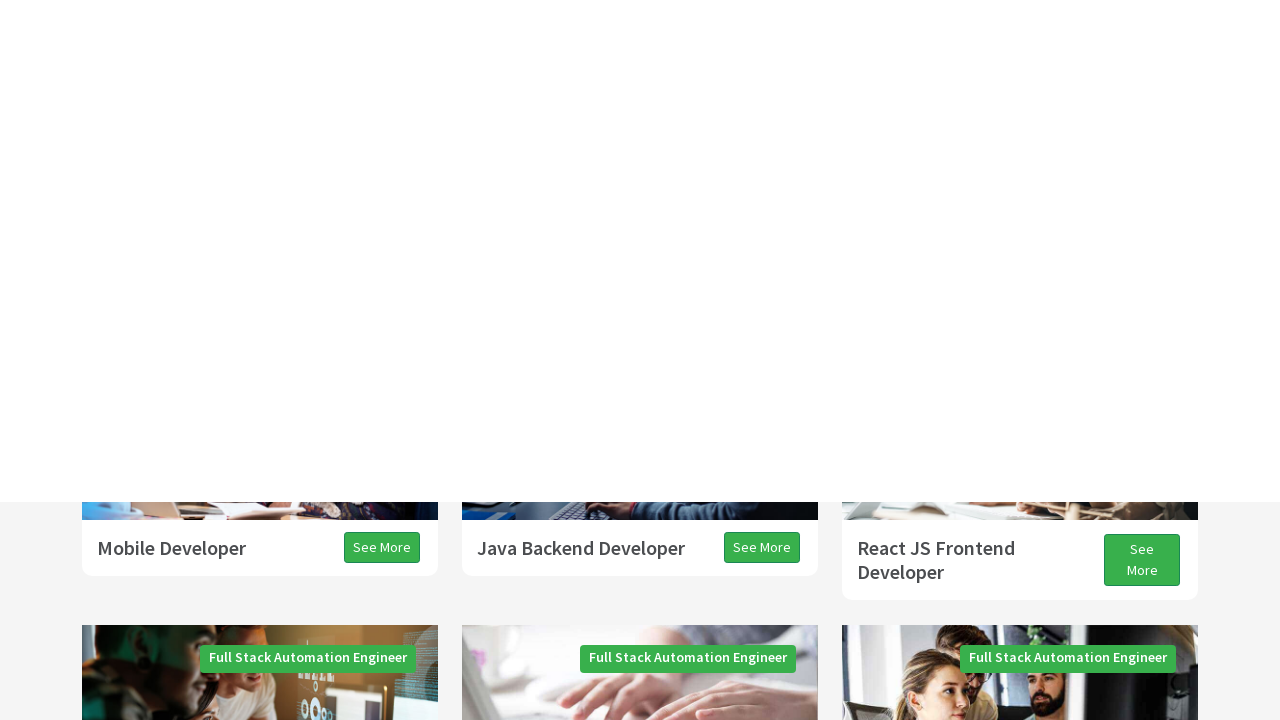

Scrolled down using PAGE_DOWN key (3rd scroll)
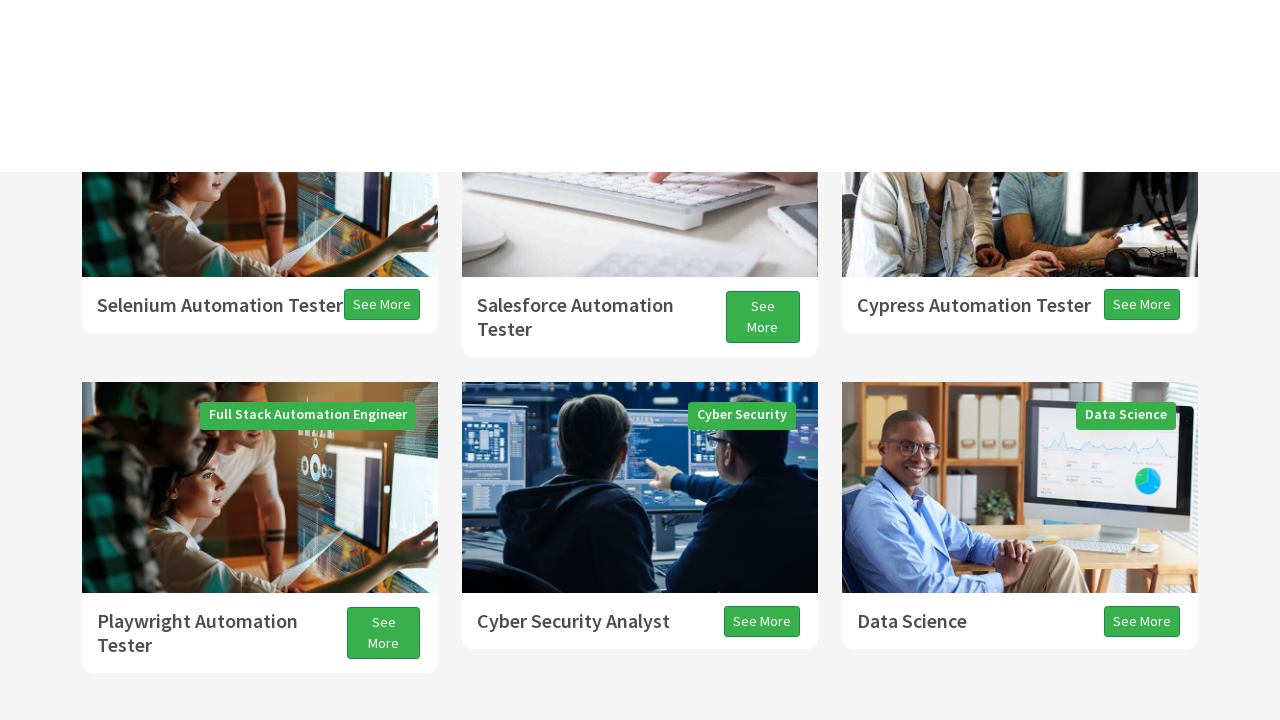

Scrolled down using PAGE_DOWN key (additional scroll 1/5)
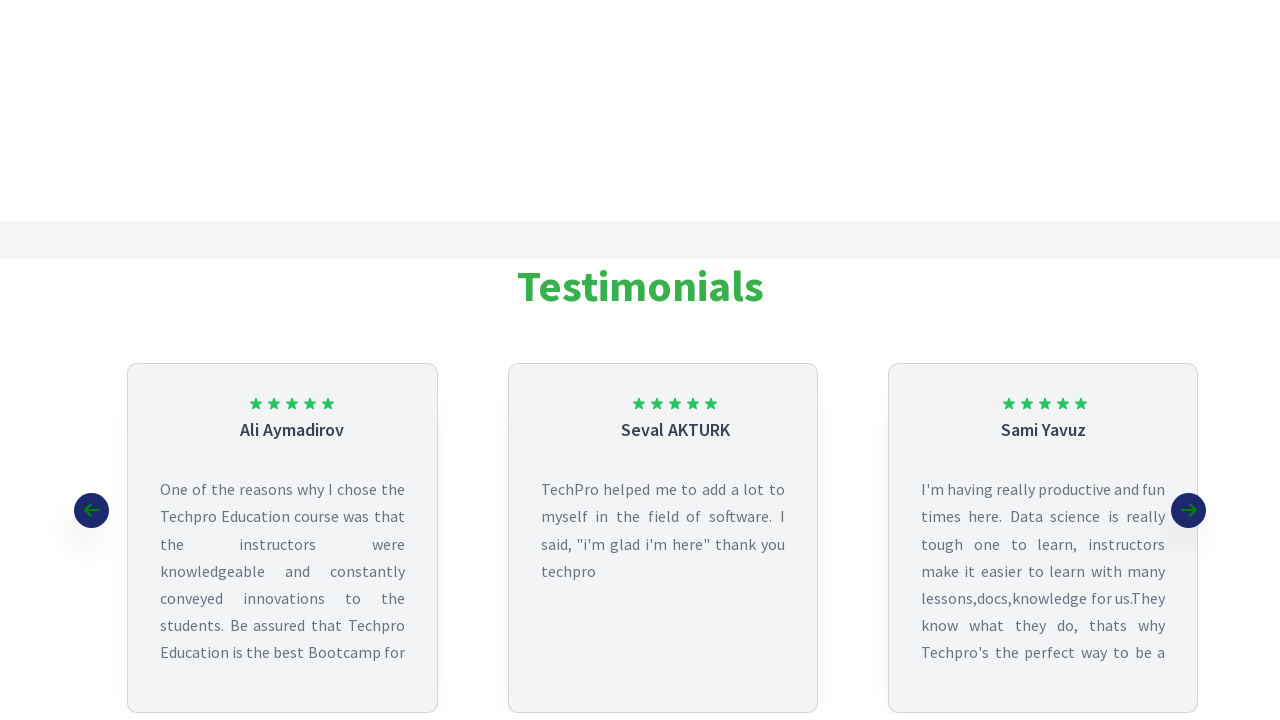

Waited 1 second after scroll 1/5
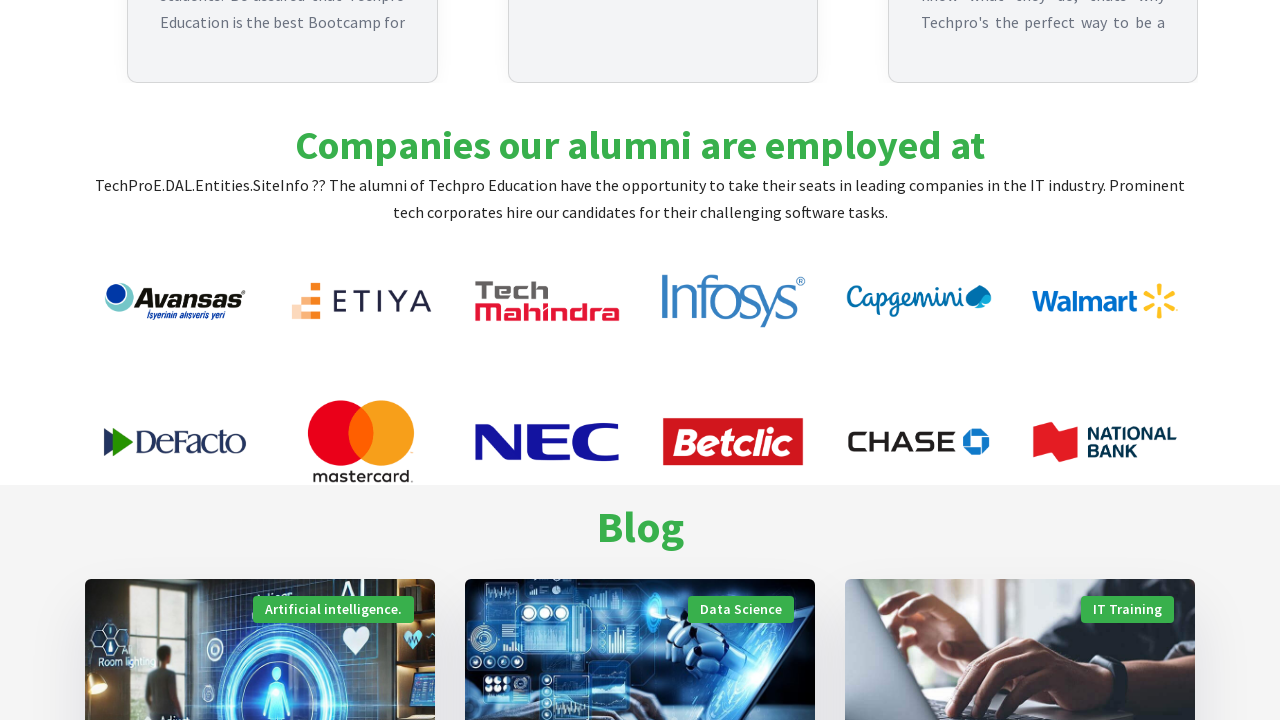

Scrolled down using PAGE_DOWN key (additional scroll 2/5)
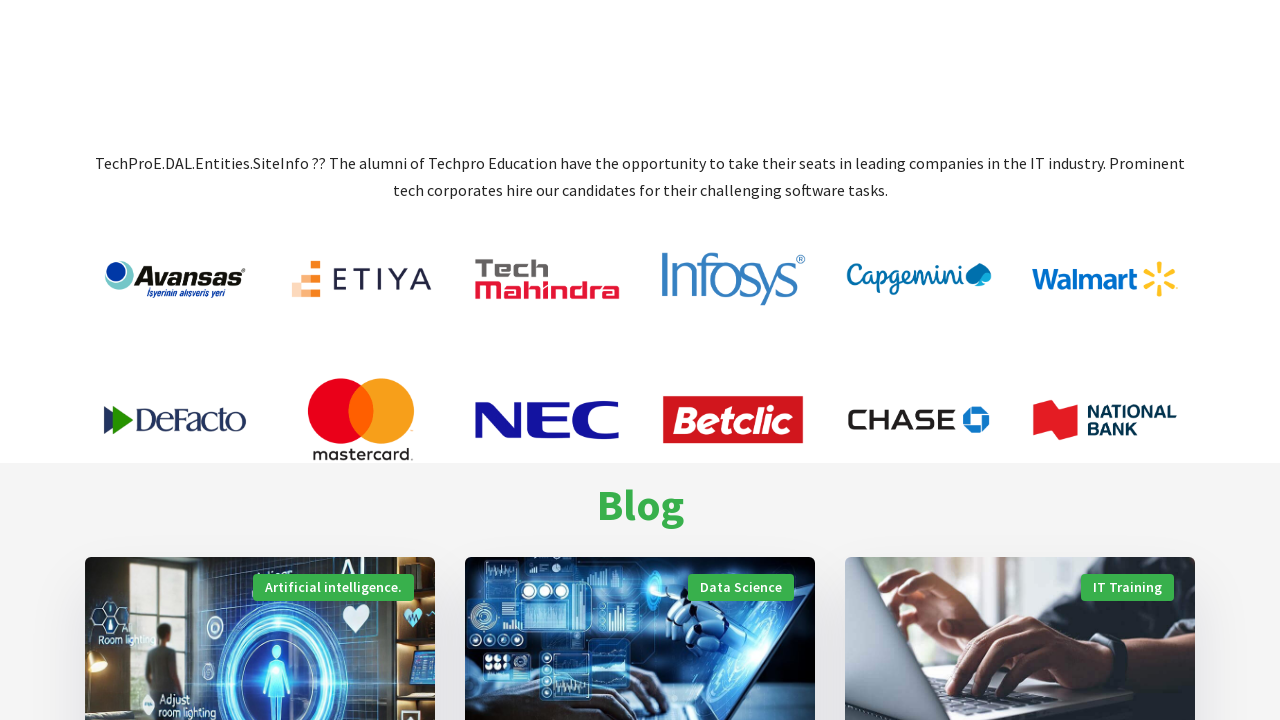

Waited 1 second after scroll 2/5
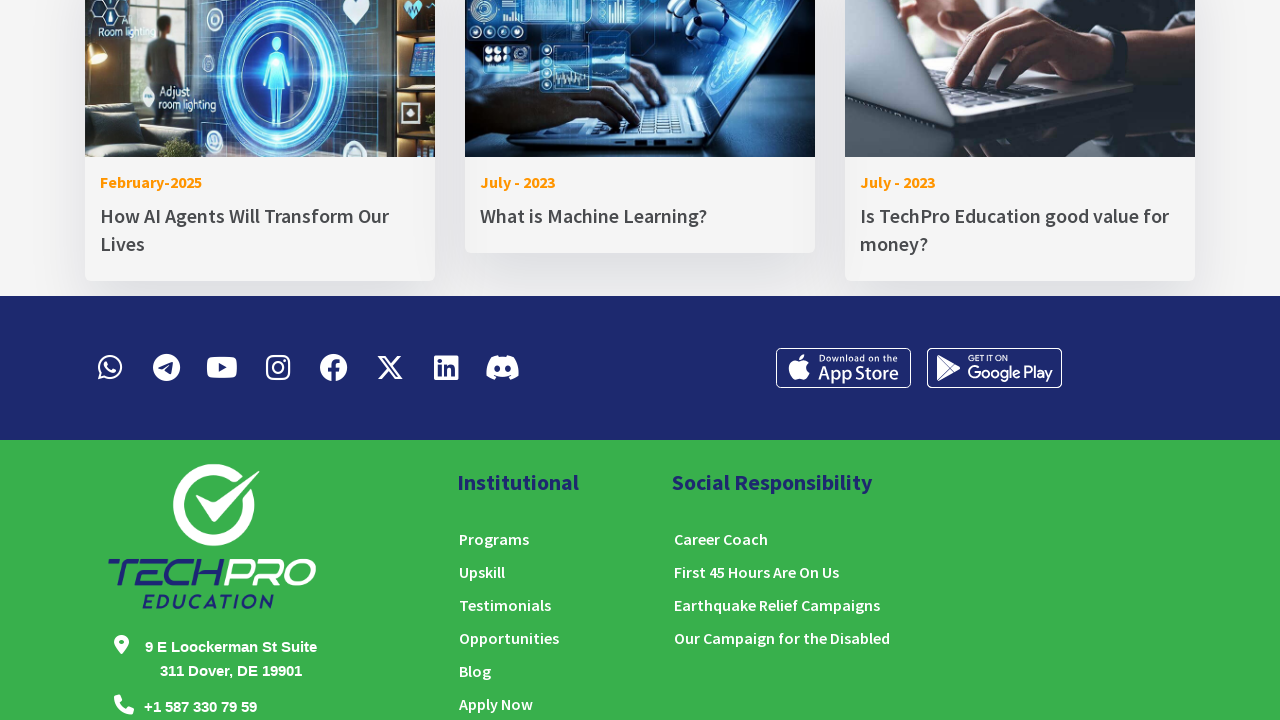

Scrolled down using PAGE_DOWN key (additional scroll 3/5)
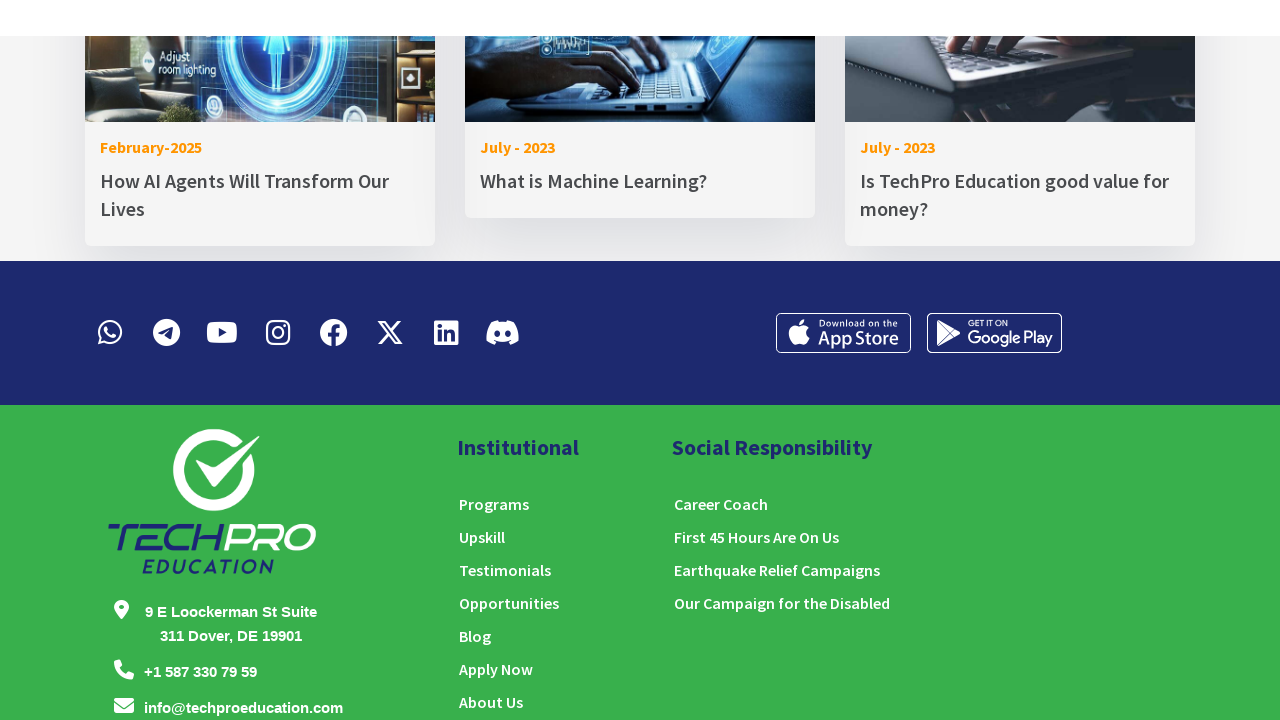

Waited 1 second after scroll 3/5
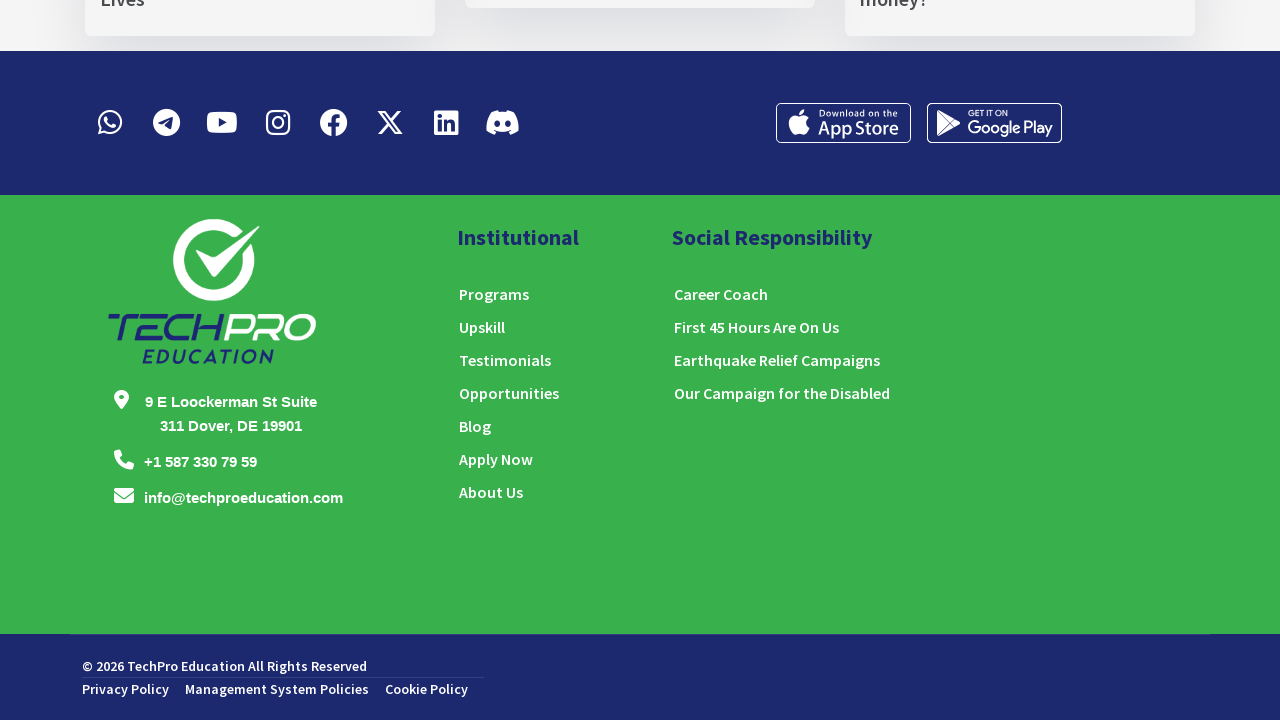

Scrolled down using PAGE_DOWN key (additional scroll 4/5)
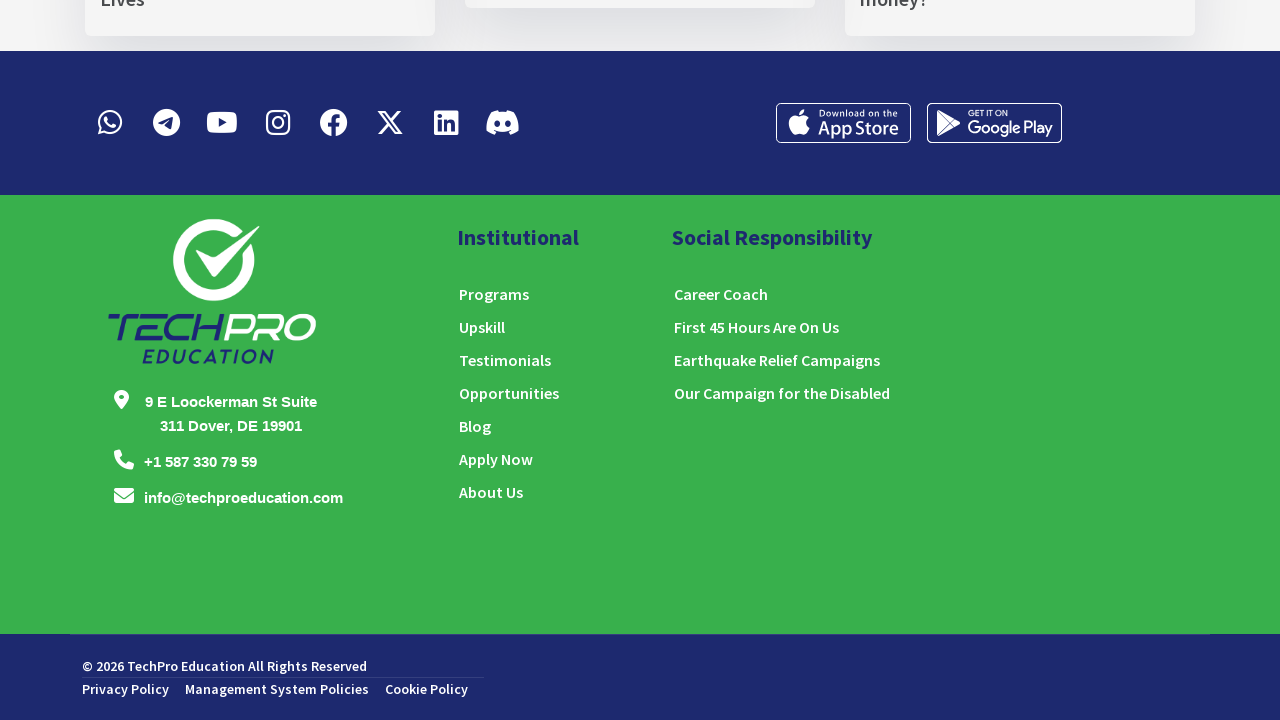

Waited 1 second after scroll 4/5
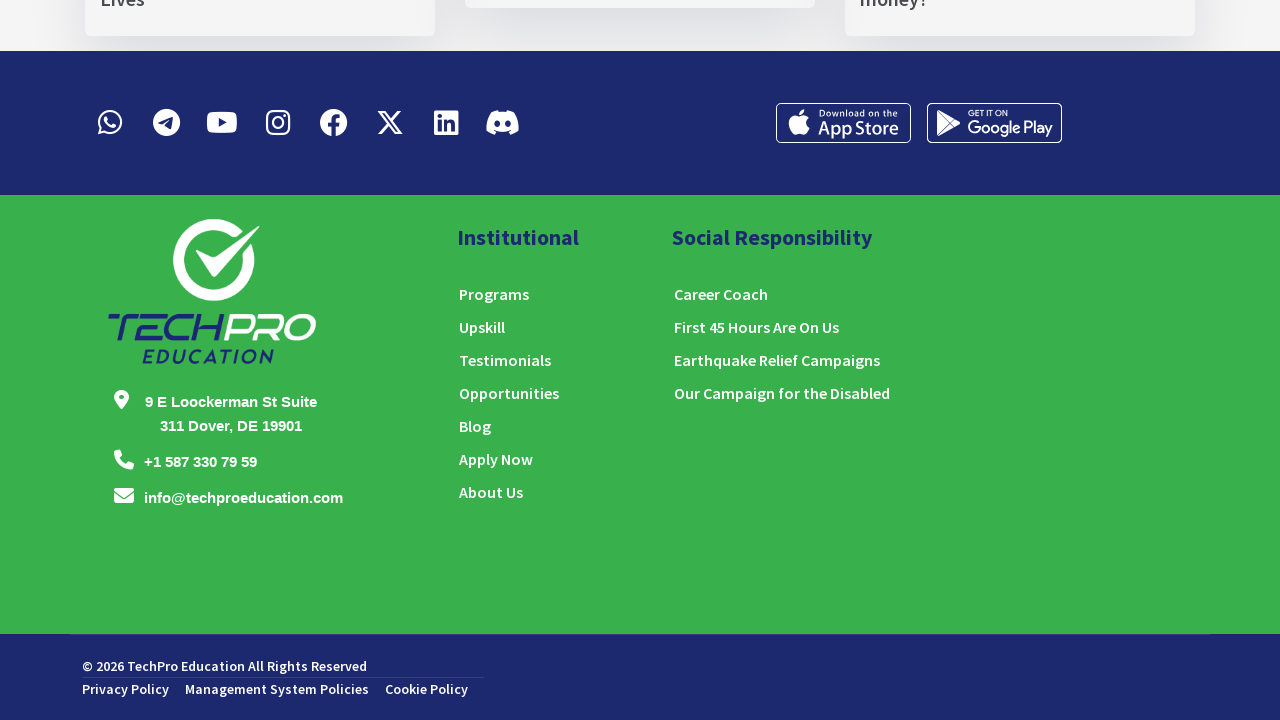

Scrolled down using PAGE_DOWN key (additional scroll 5/5)
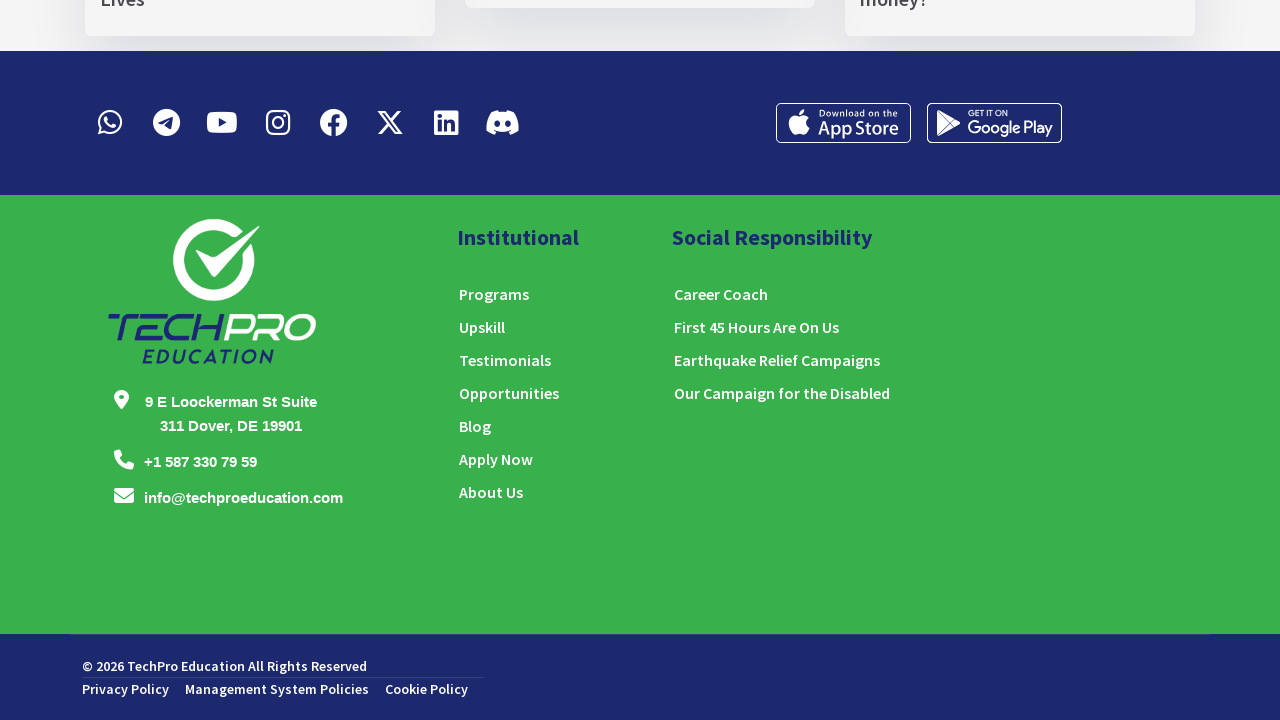

Waited 1 second after scroll 5/5
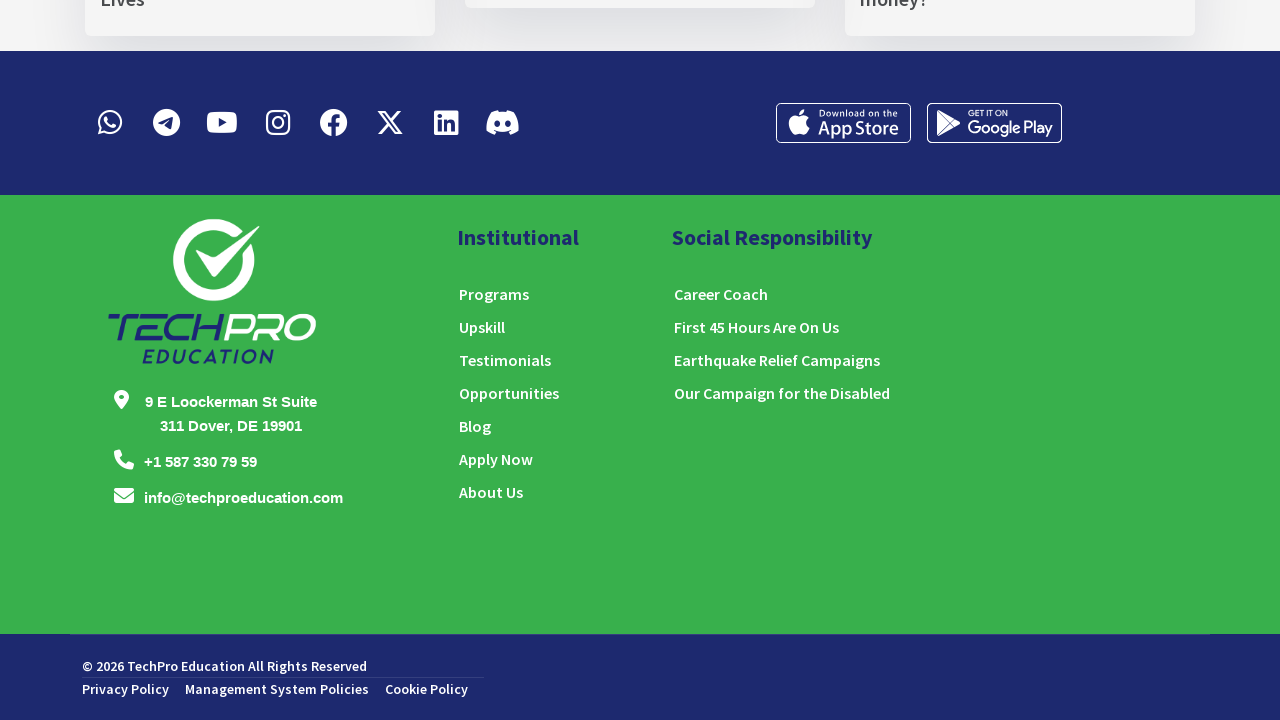

Scrolled up using PAGE_UP key (1/5)
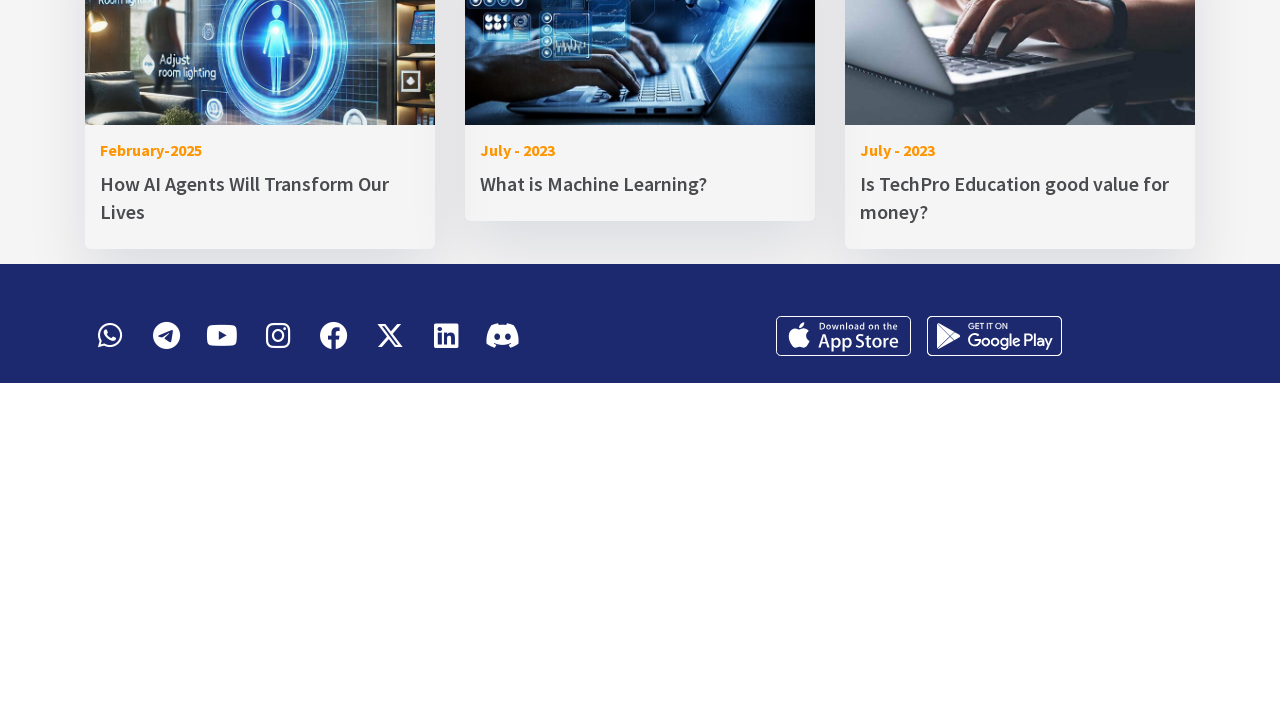

Waited 1 second after upward scroll 1/5
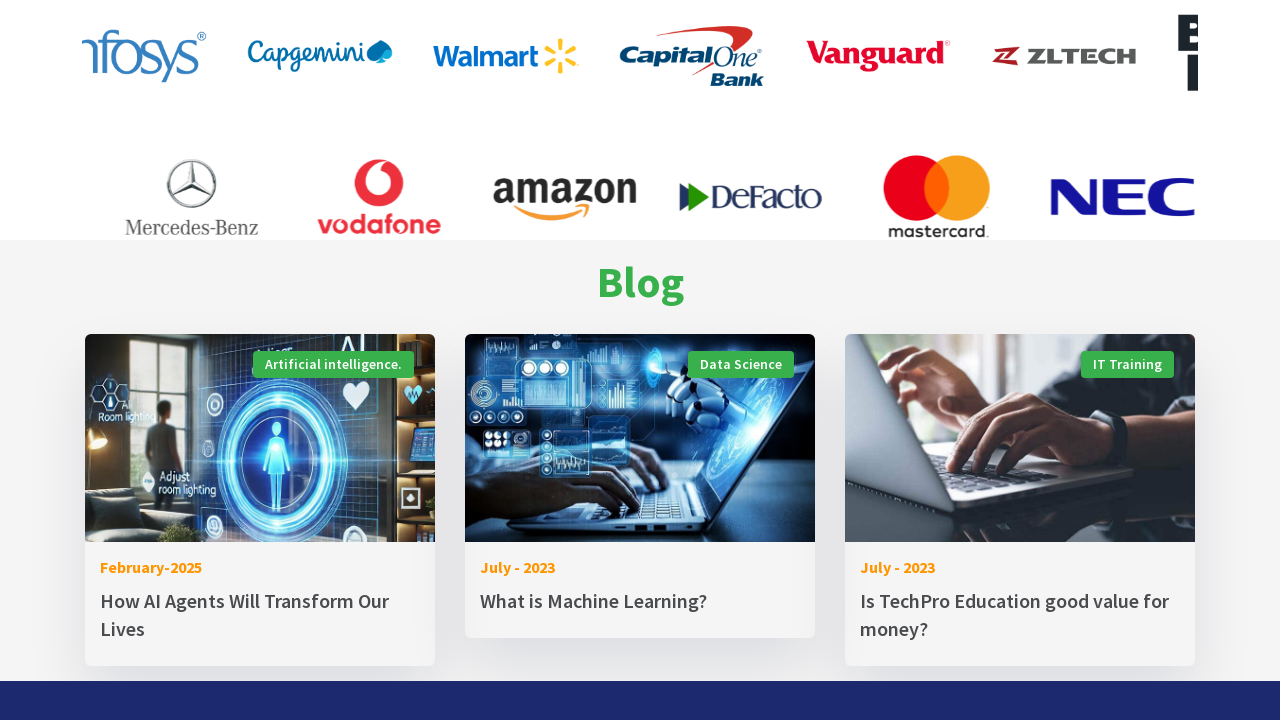

Scrolled up using PAGE_UP key (2/5)
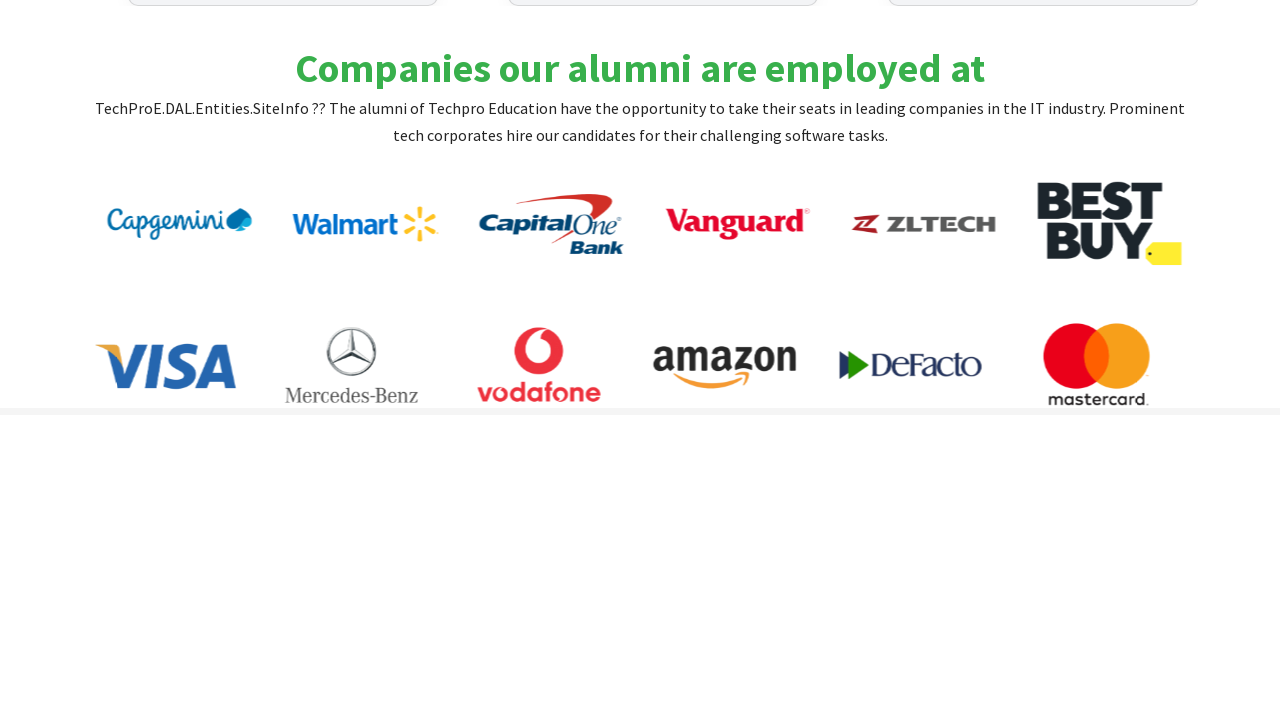

Waited 1 second after upward scroll 2/5
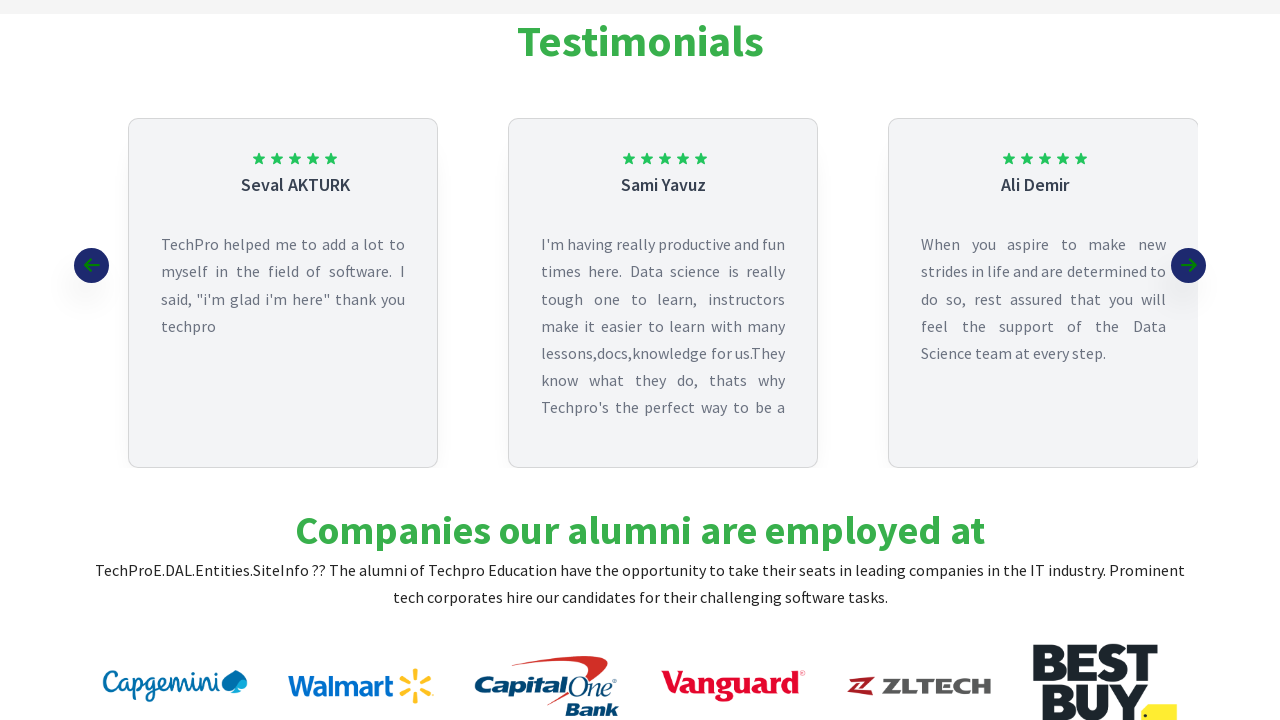

Scrolled up using PAGE_UP key (3/5)
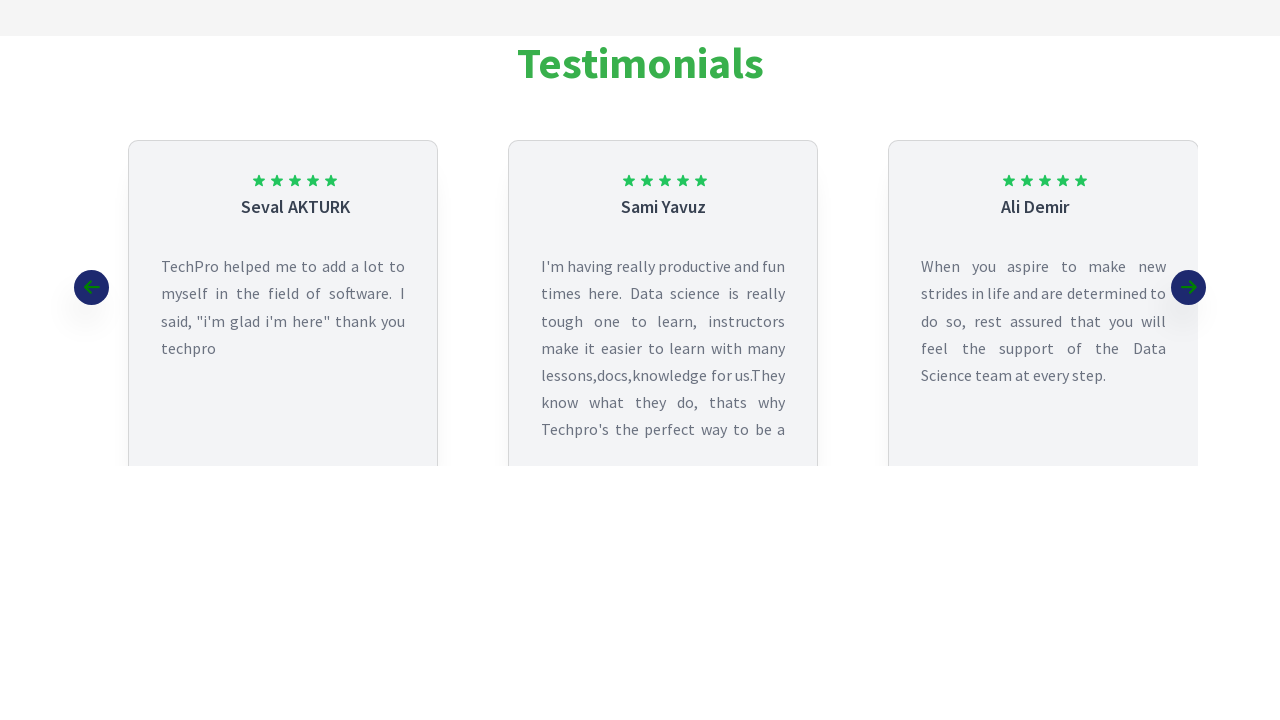

Waited 1 second after upward scroll 3/5
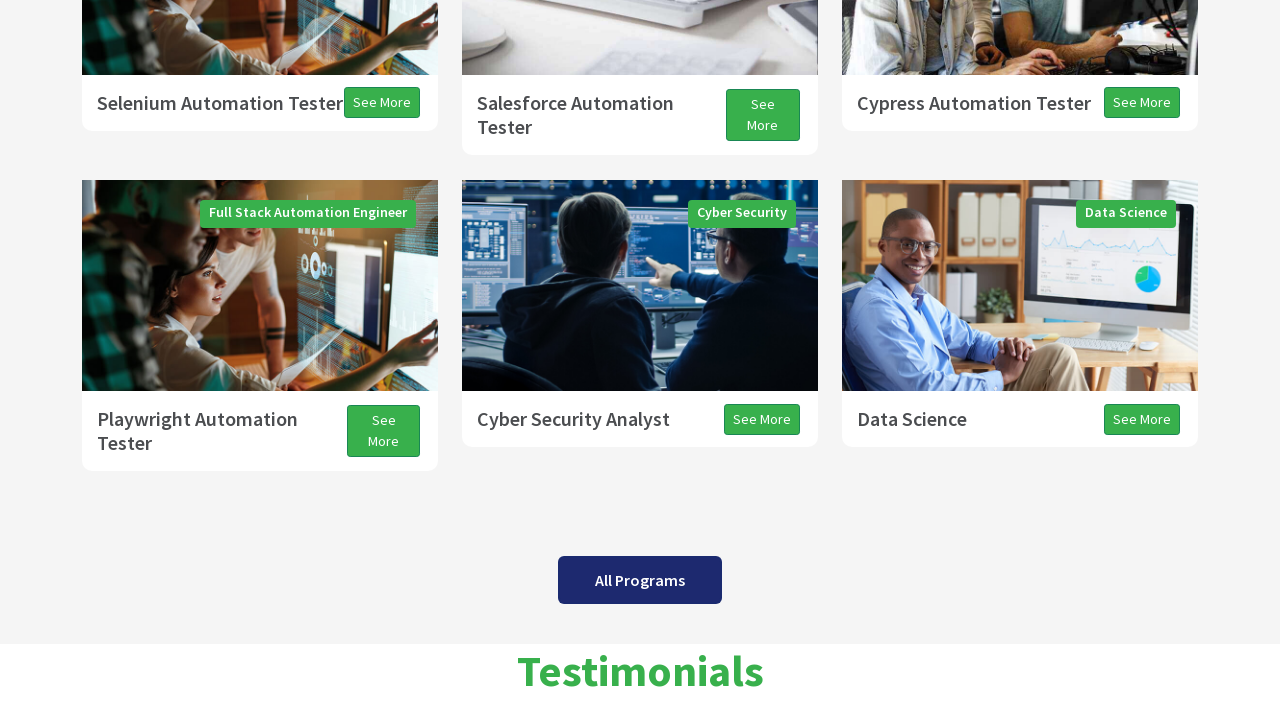

Scrolled up using PAGE_UP key (4/5)
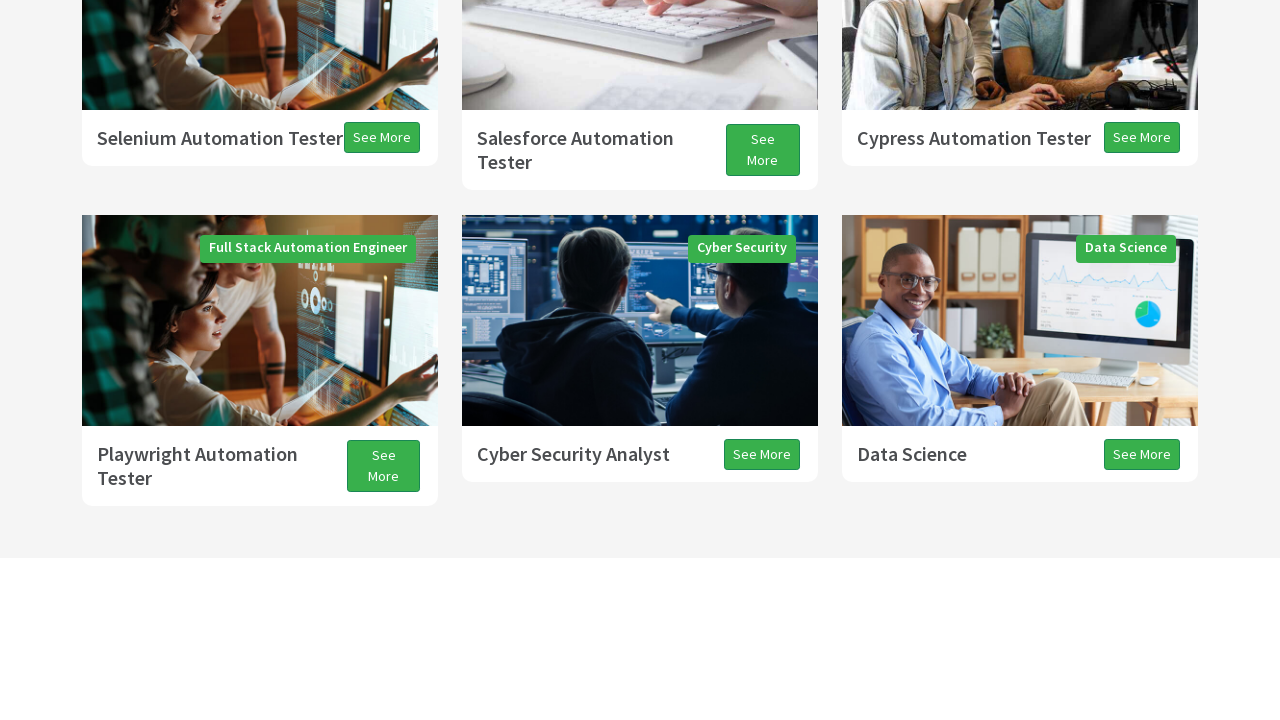

Waited 1 second after upward scroll 4/5
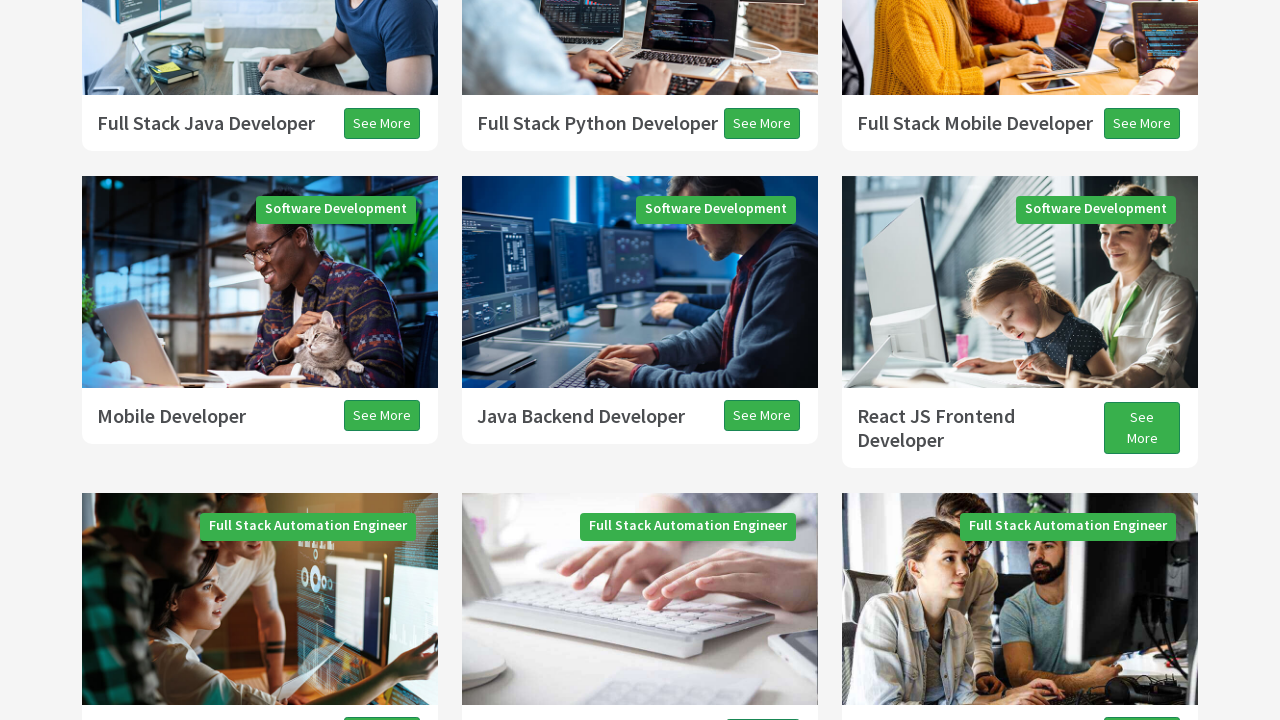

Scrolled up using PAGE_UP key (5/5)
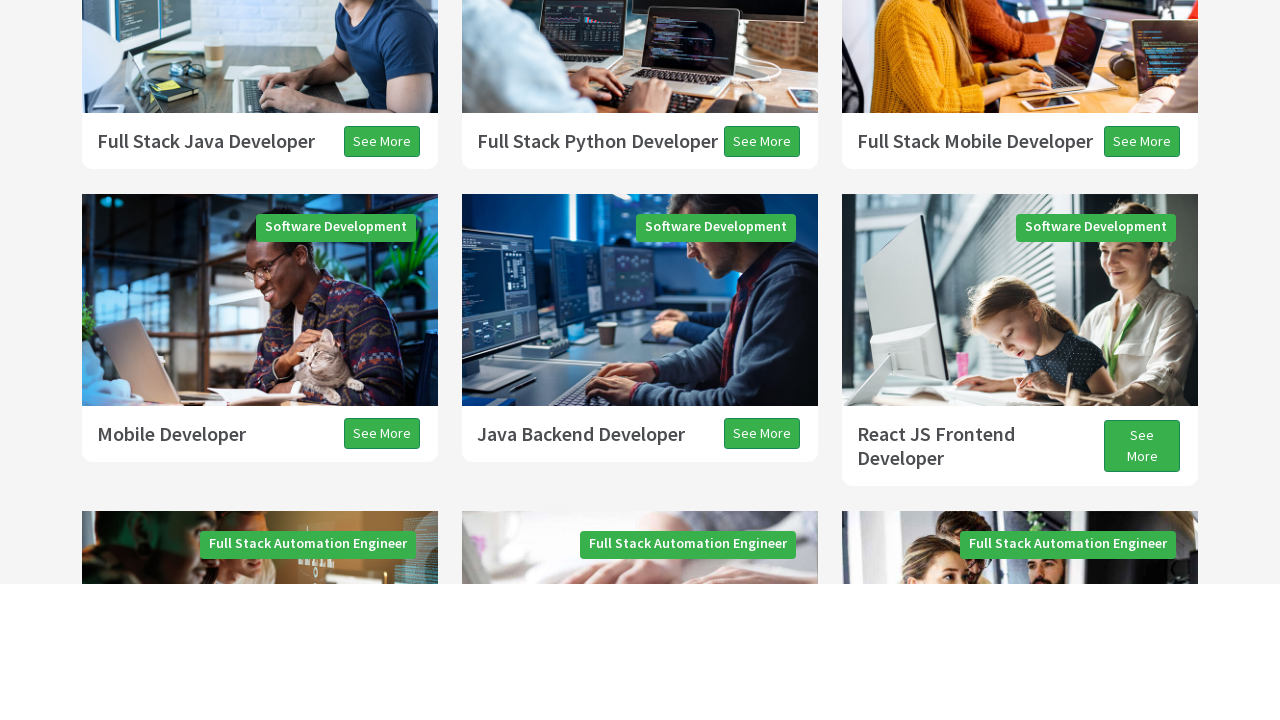

Waited 1 second after upward scroll 5/5
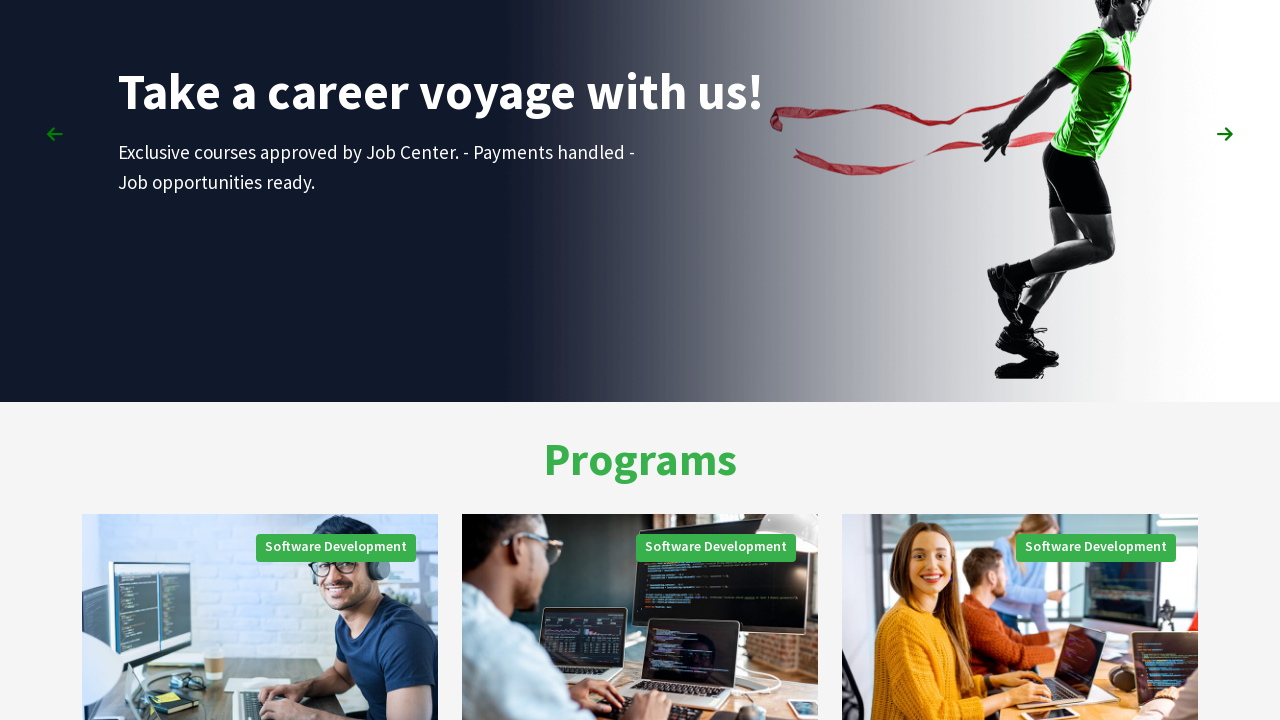

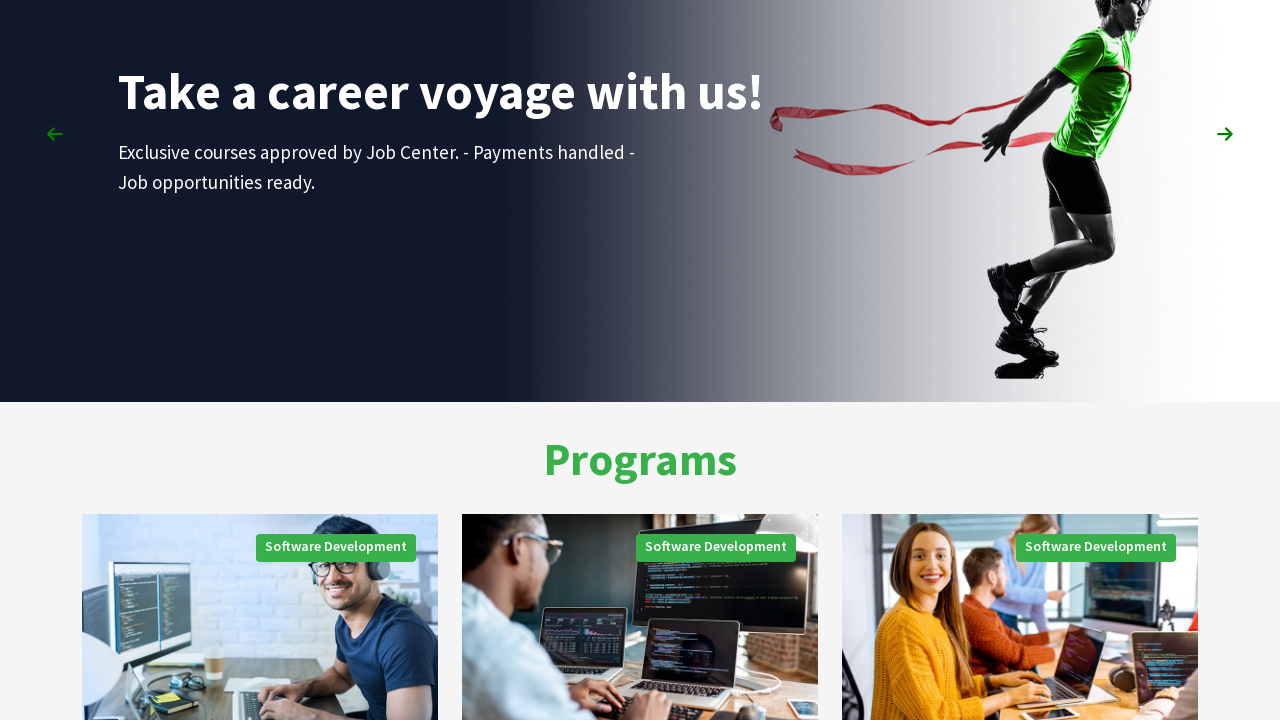